Tests calculator division by clicking 8 / 2 = and verifying the result is 4

Starting URL: https://seleniumbase.io/apps/calculator

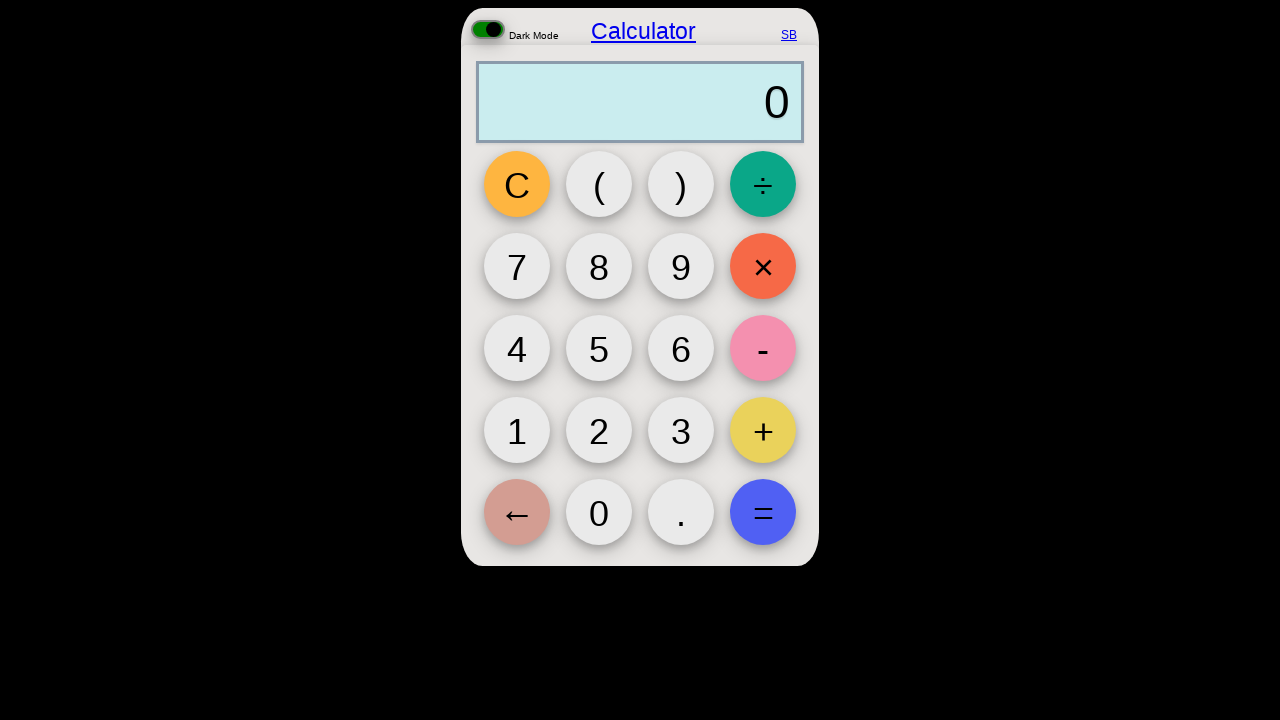

Clicked number 8 button at (599, 266) on button:has-text('8')
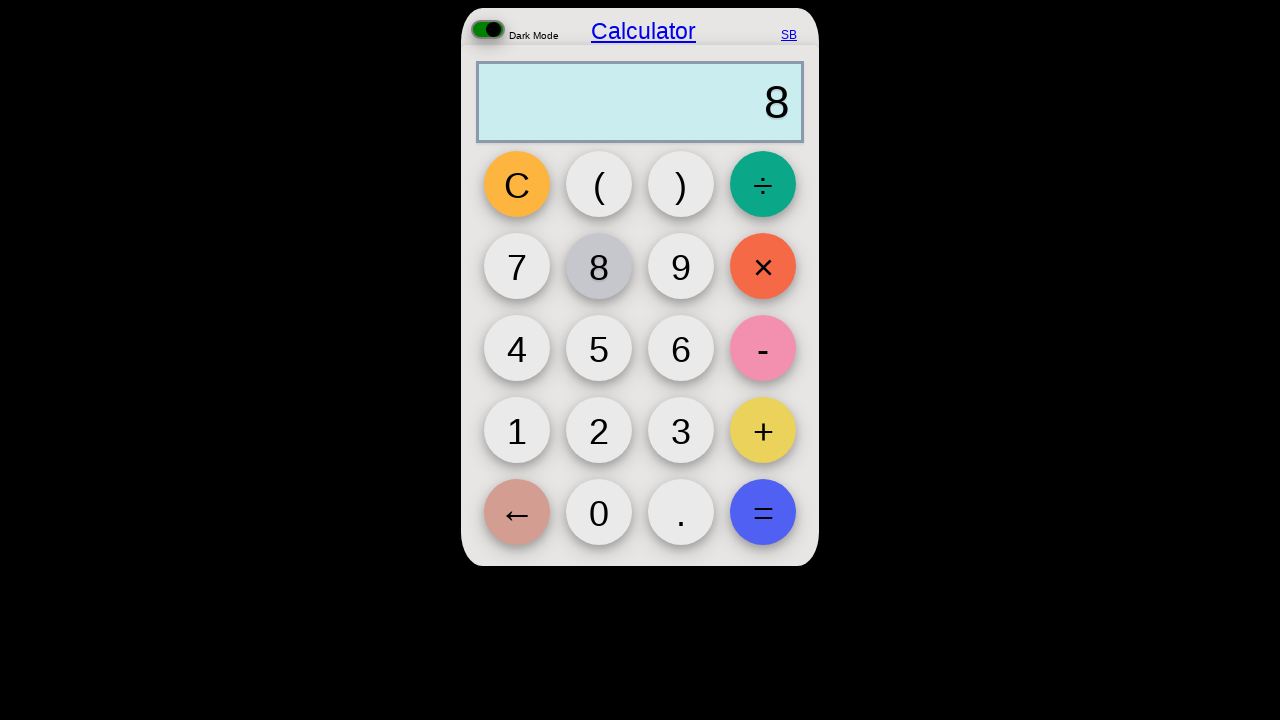

Clicked divide operator button at (763, 184) on button:has-text('÷')
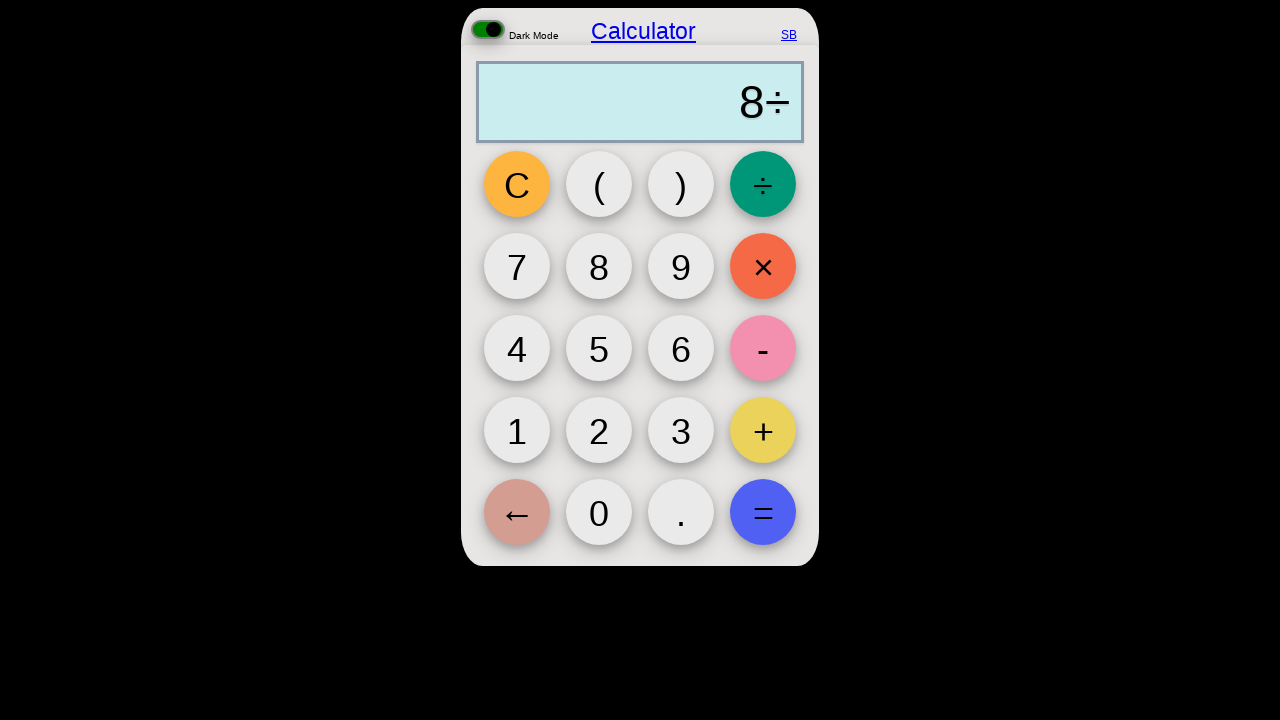

Clicked number 2 button at (599, 430) on button:has-text('2')
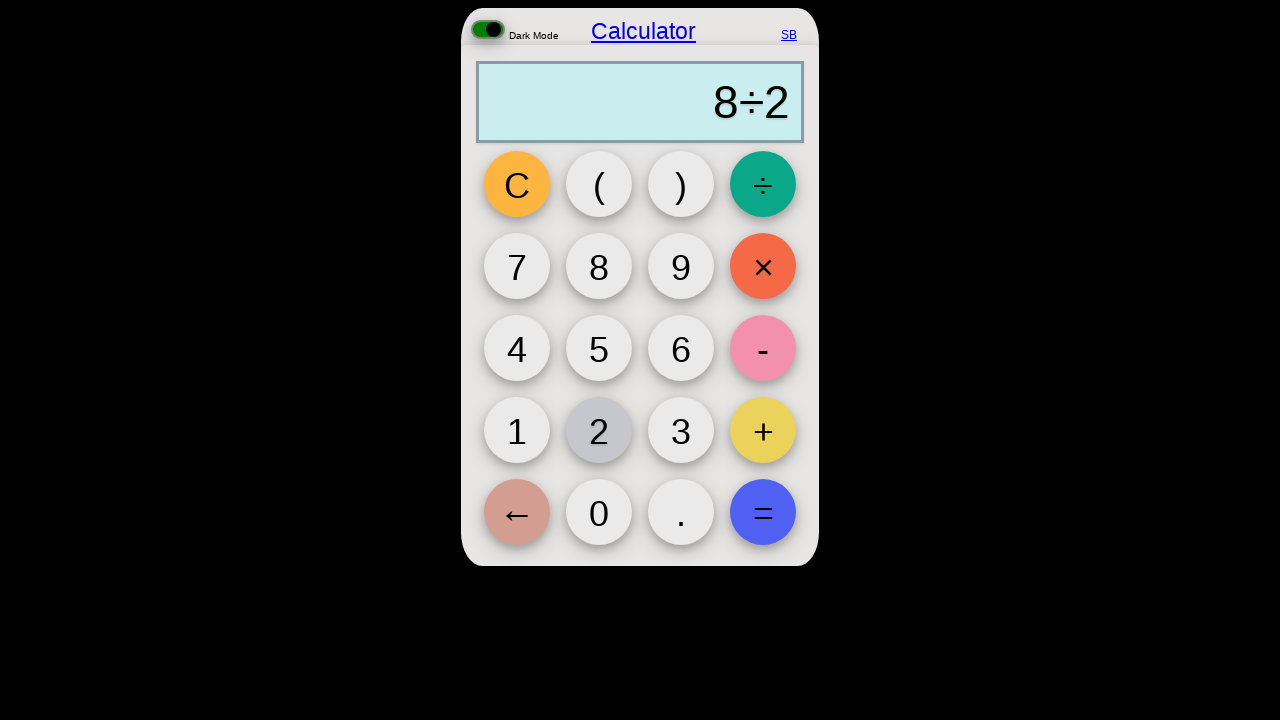

Clicked equals button to calculate 8 ÷ 2 at (763, 512) on button:has-text('=')
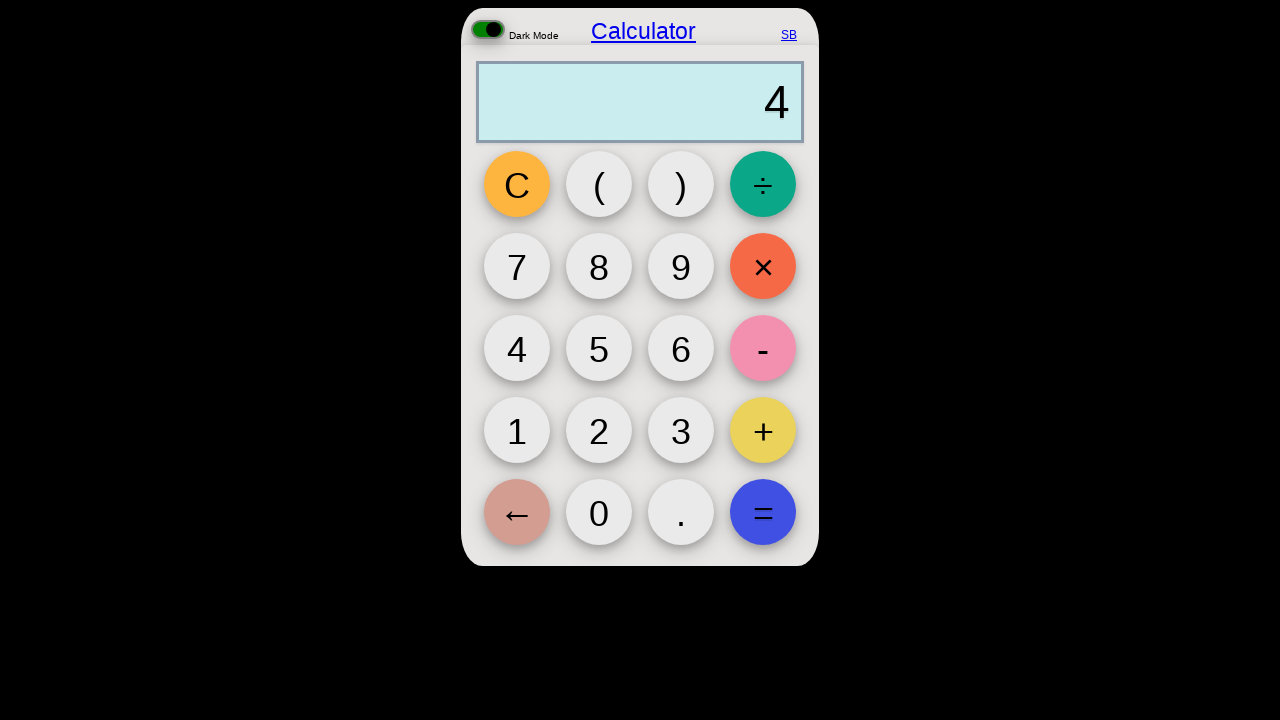

Verified result shows 4
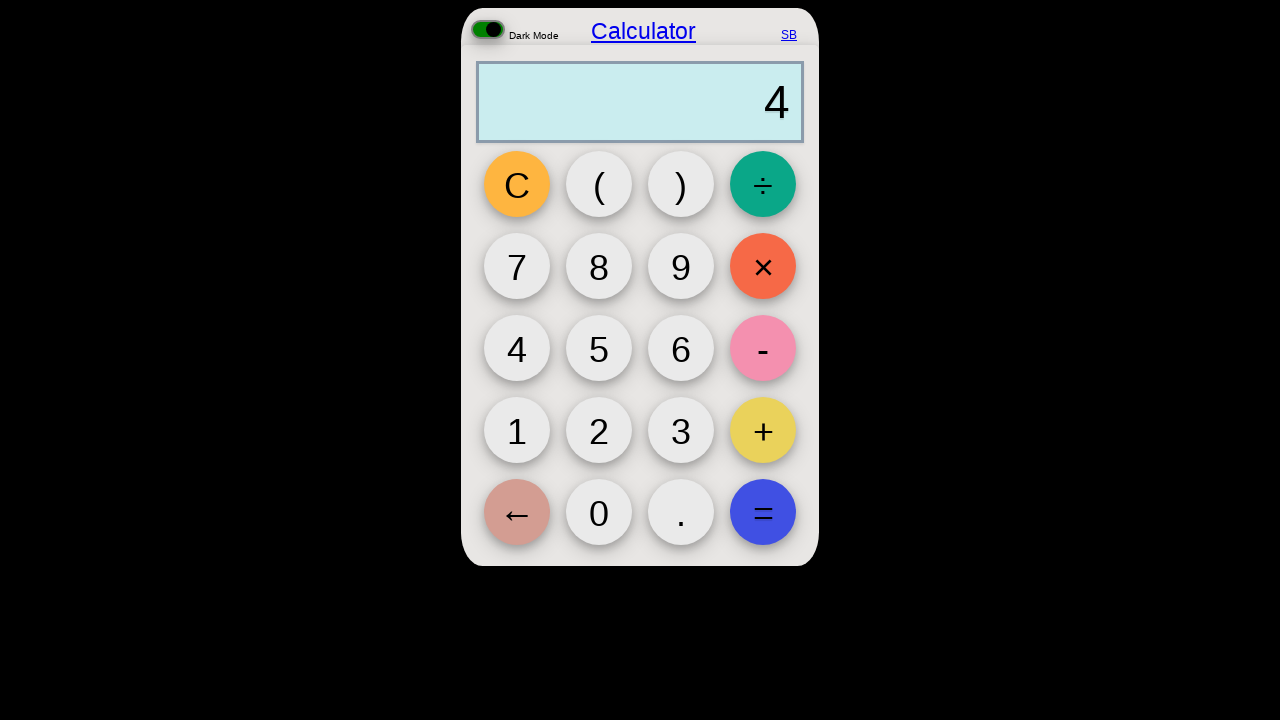

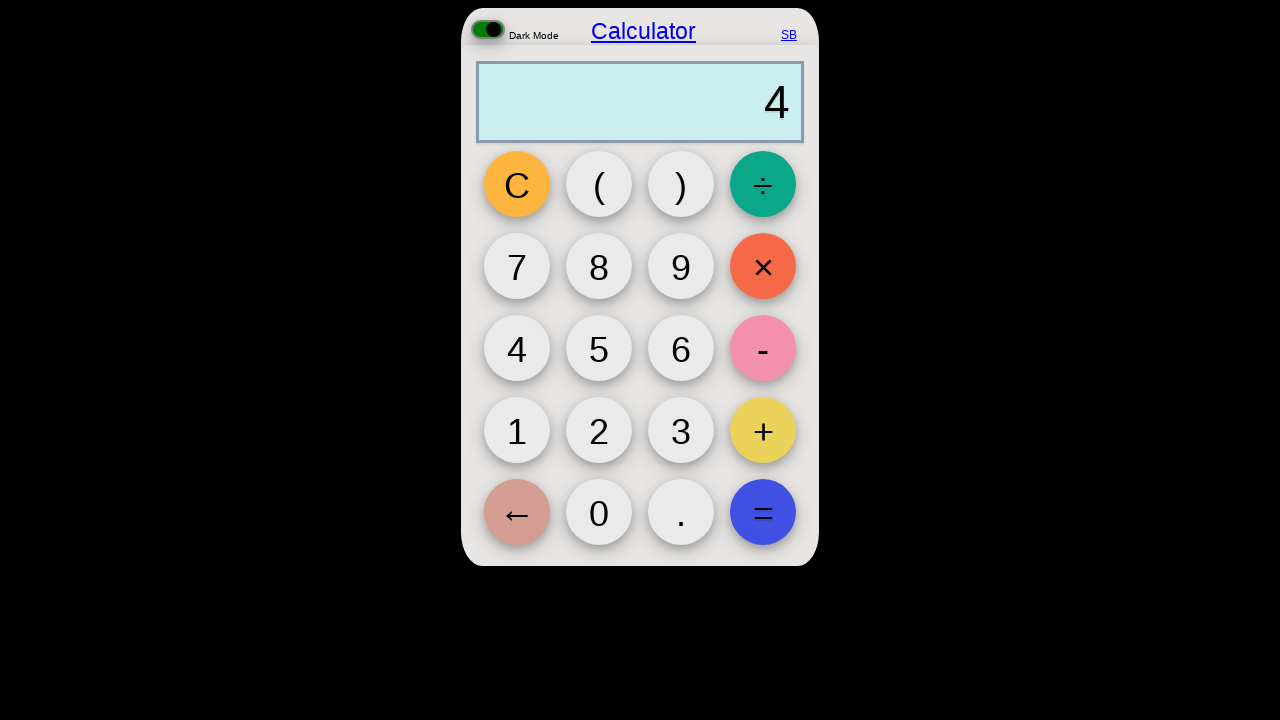